Tests mouse hover actions by moving to the sixth card element and clicking it to navigate to the Book Store section

Starting URL: https://demoqa.com

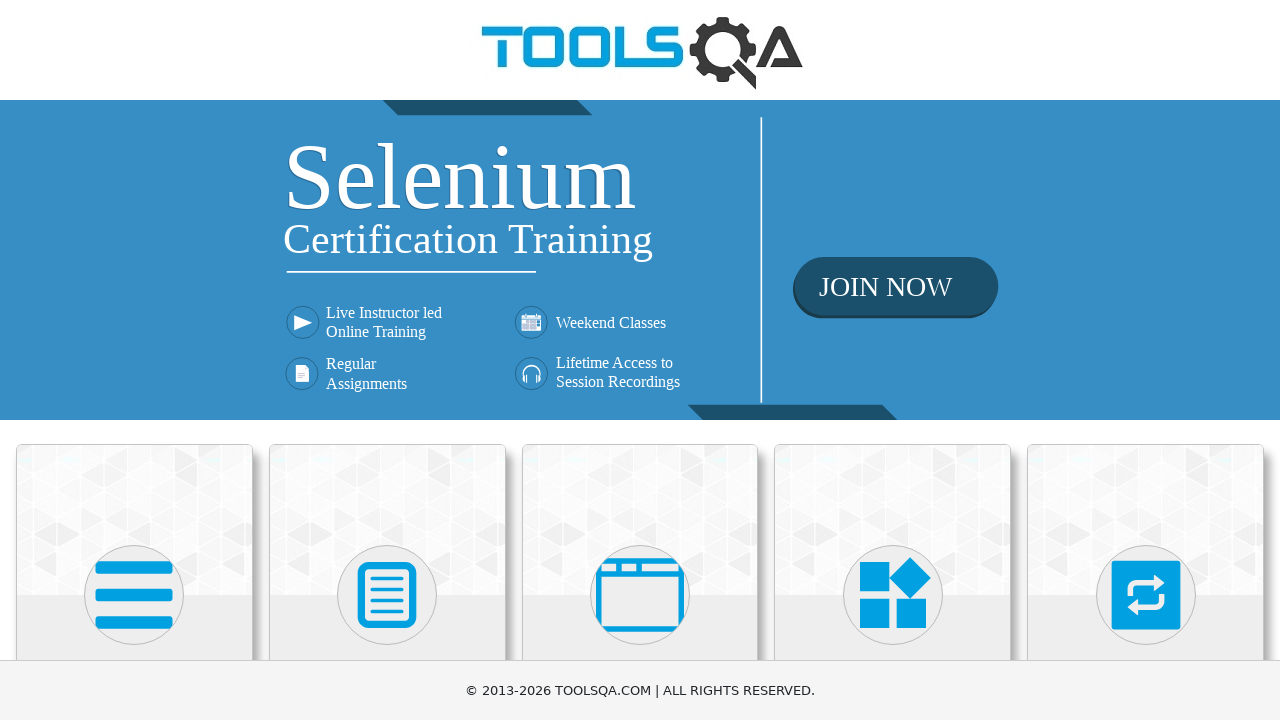

Waited for card elements to load on the page
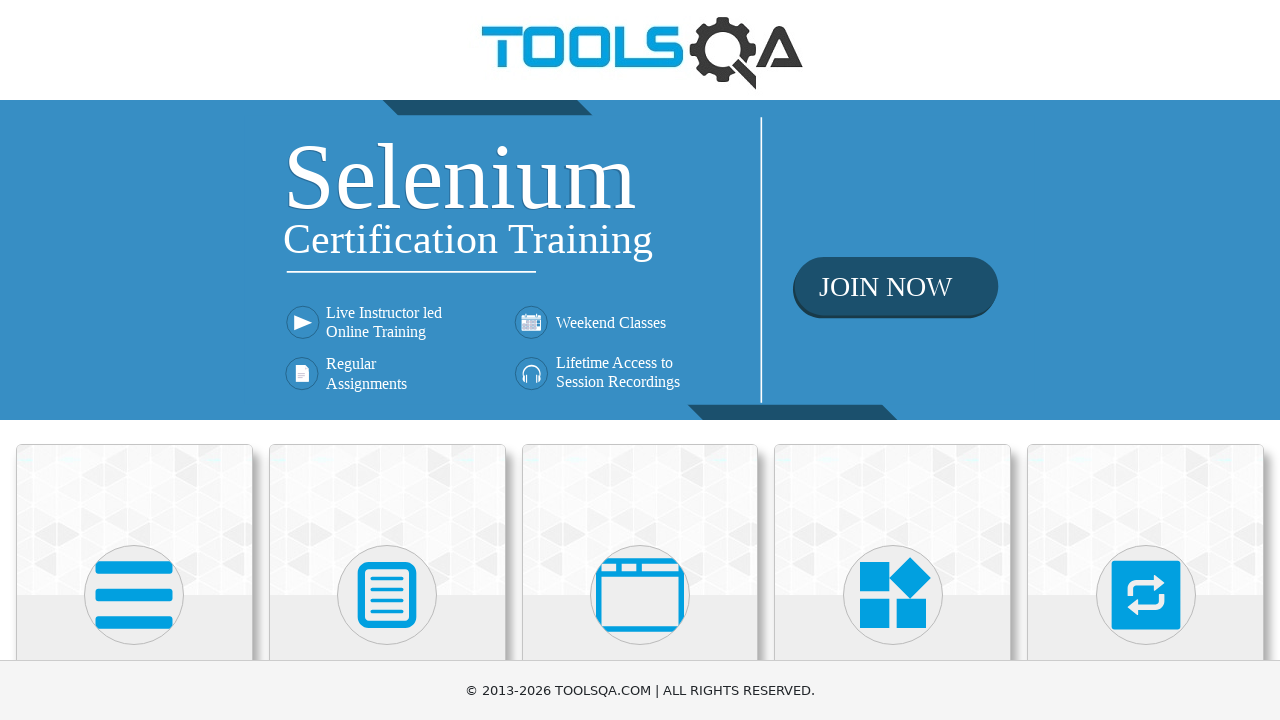

Located the sixth card element (Book Store Application)
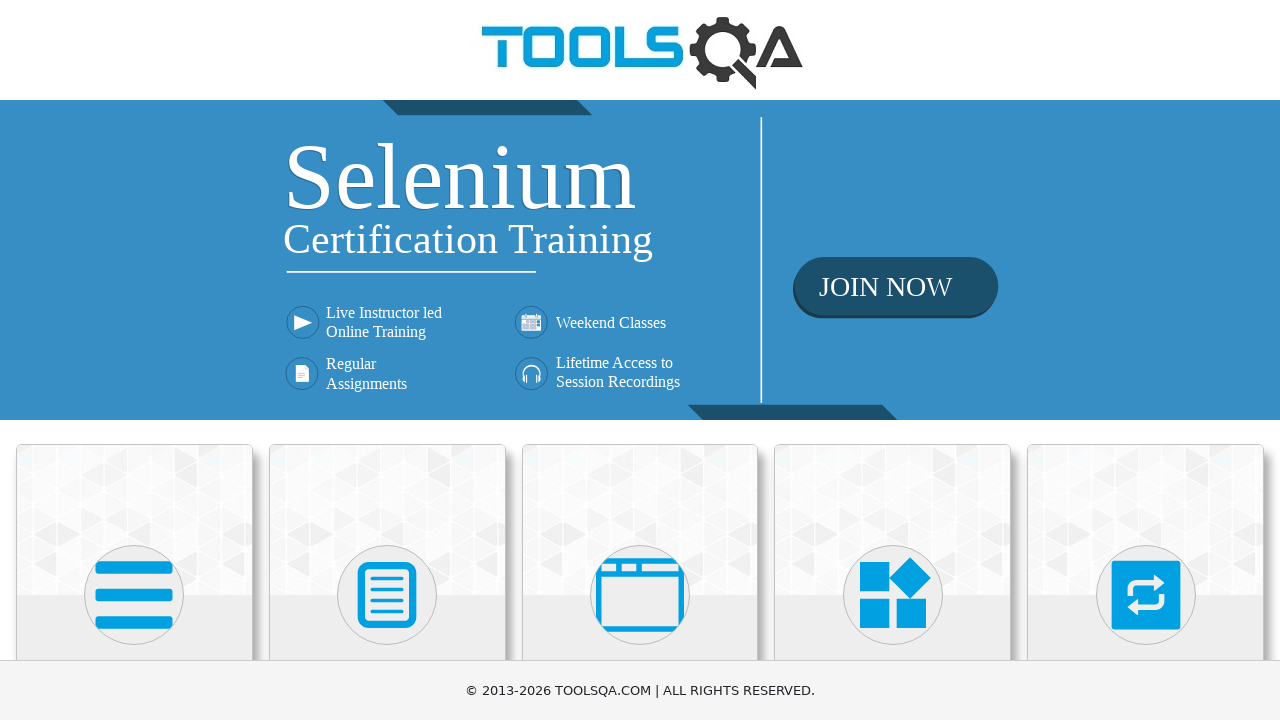

Hovered over the sixth card element at (134, 420) on .card >> nth=5
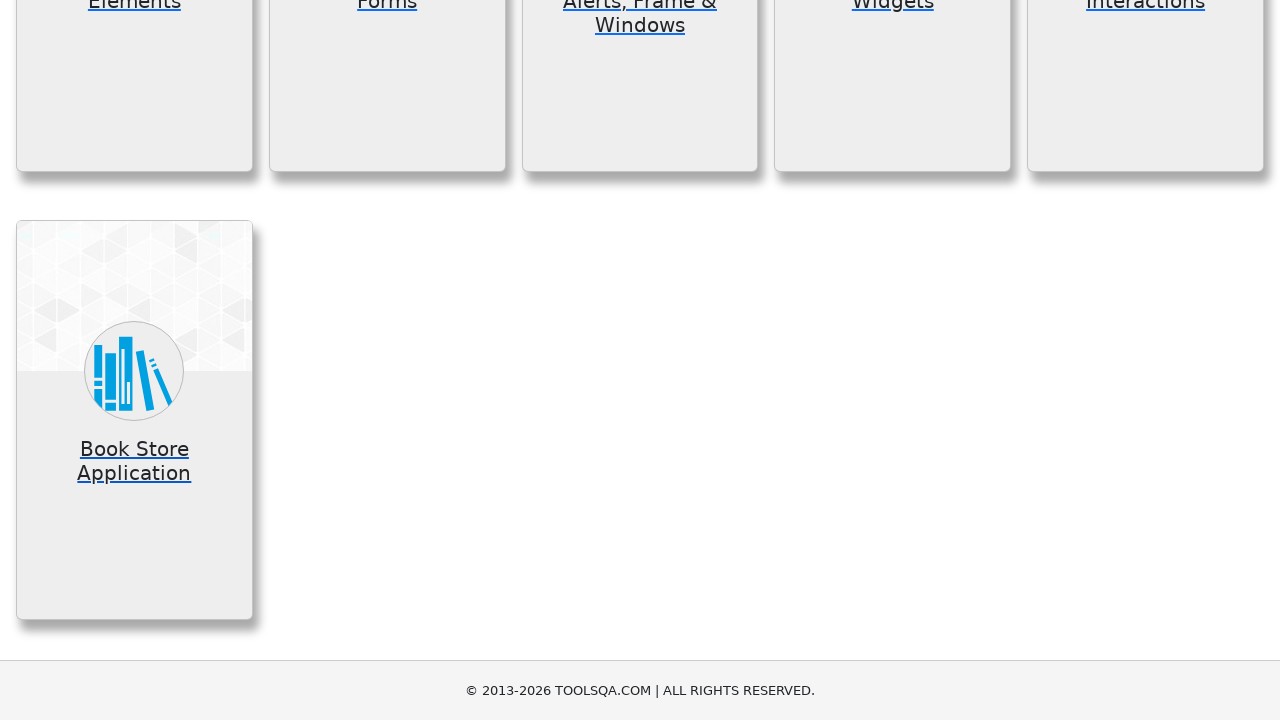

Clicked the sixth card to navigate to Book Store section at (134, 420) on .card >> nth=5
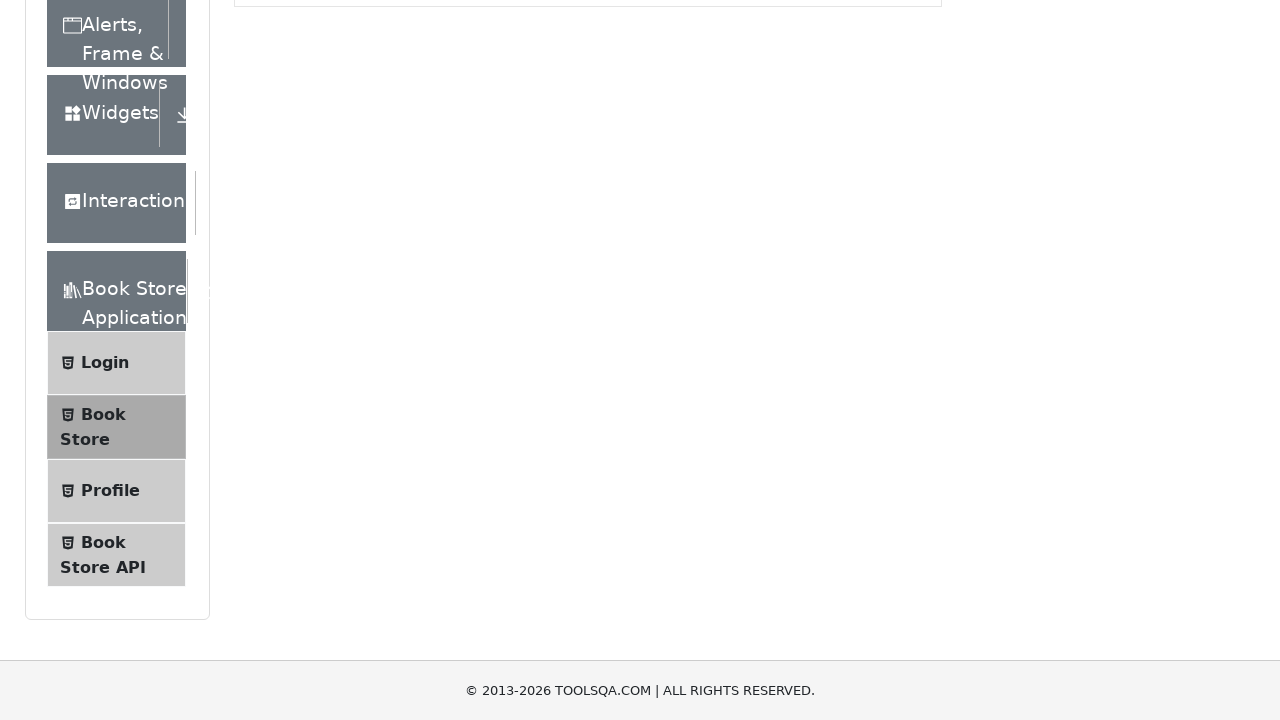

Navigation to Book Store section completed
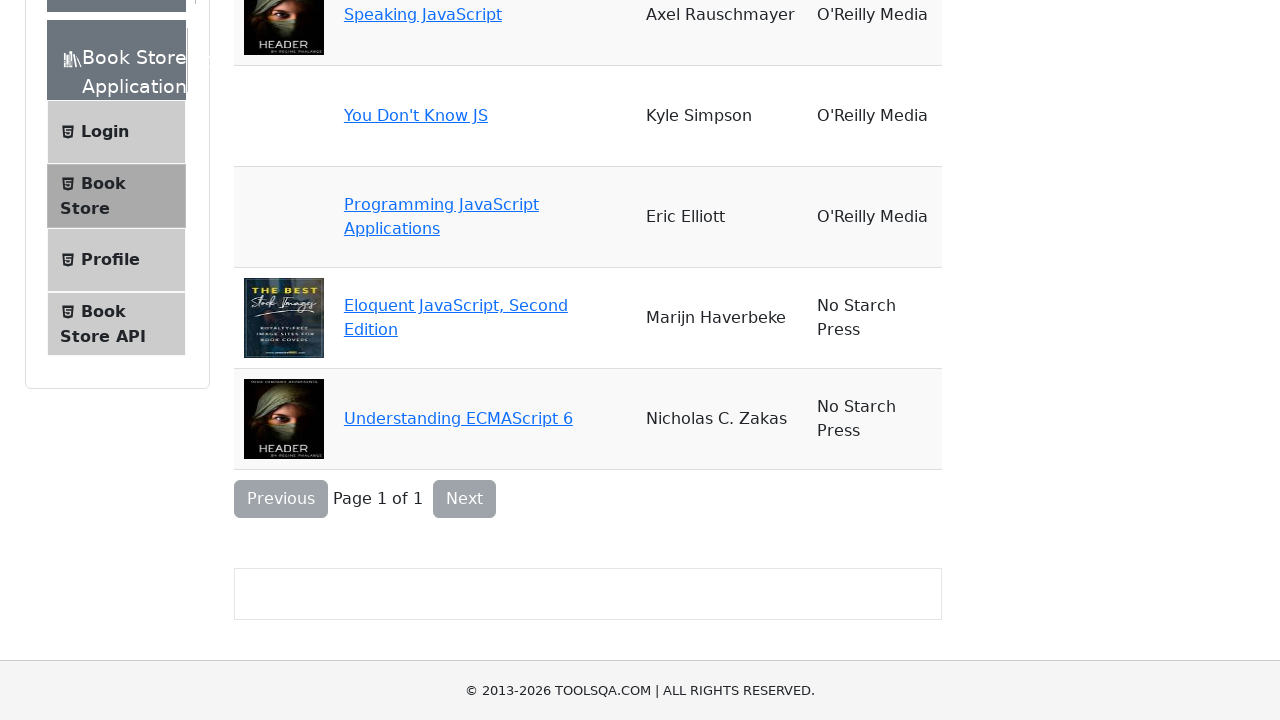

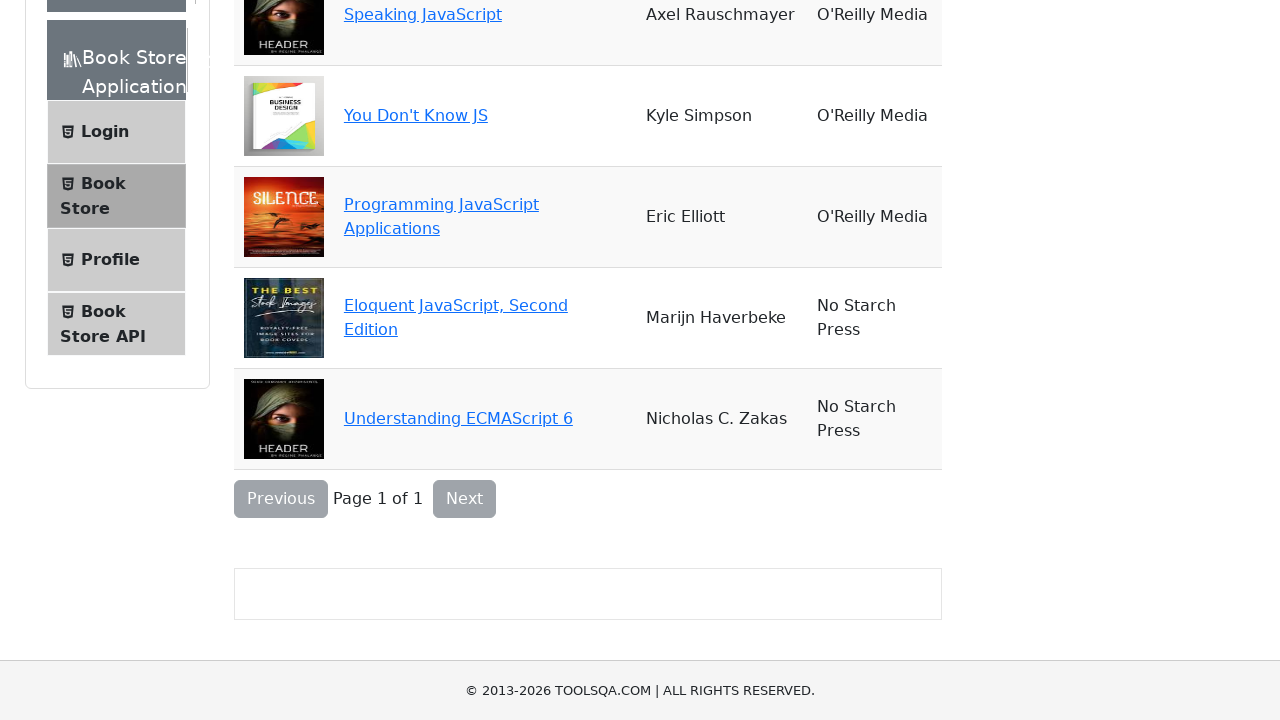